Navigates to a table page, finds a specific student by first name in the table, and marks their attendance by clicking a checkbox

Starting URL: https://letcode.in/table

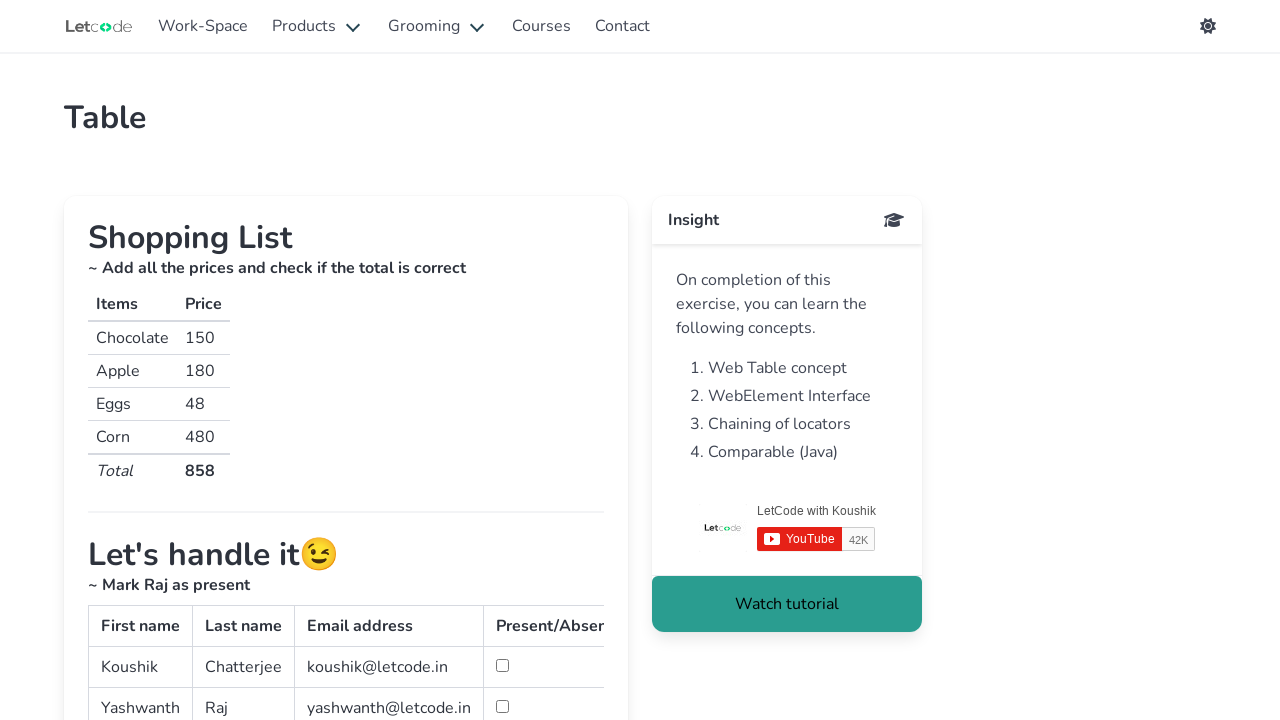

Scrolled to simple table element
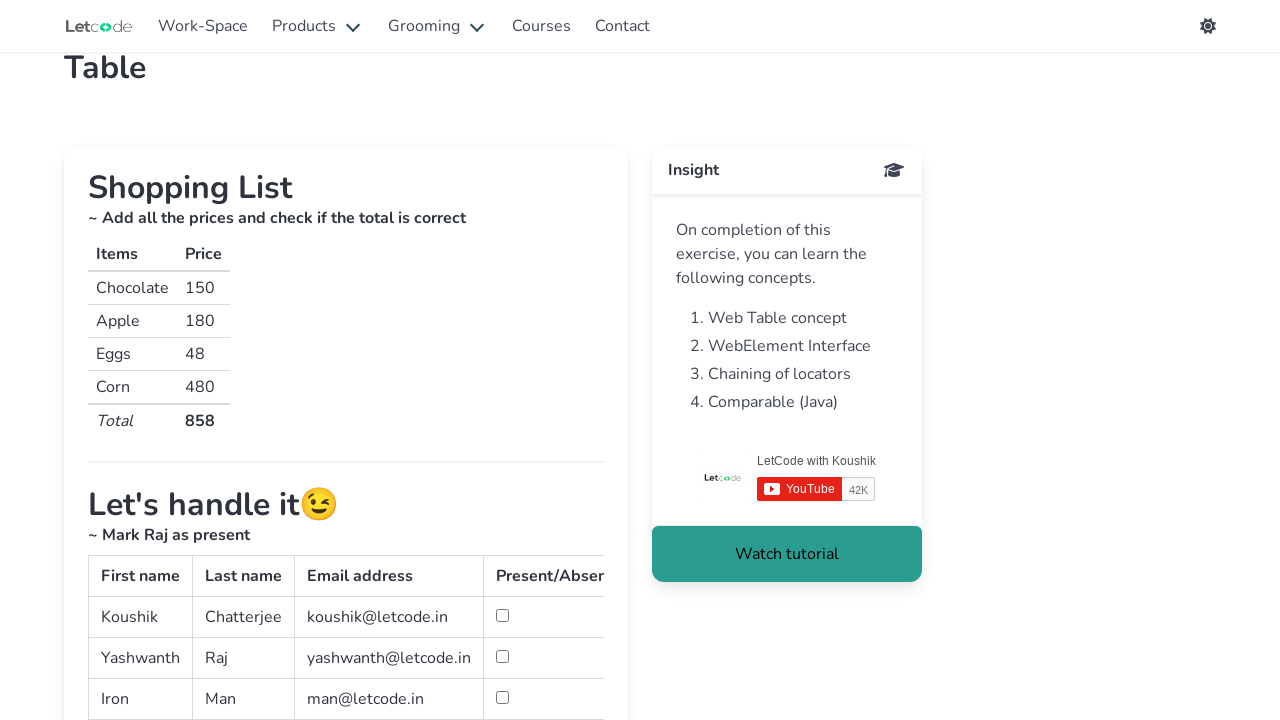

Retrieved all table rows
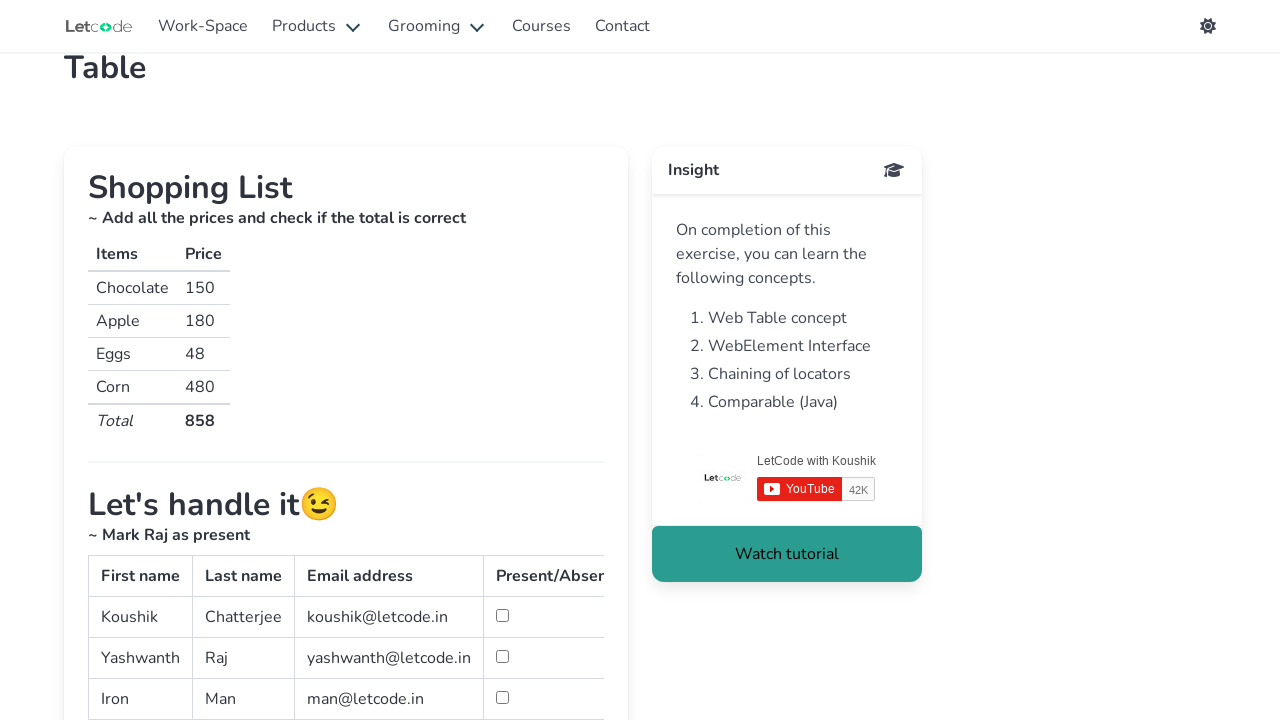

Retrieved columns from table row 1
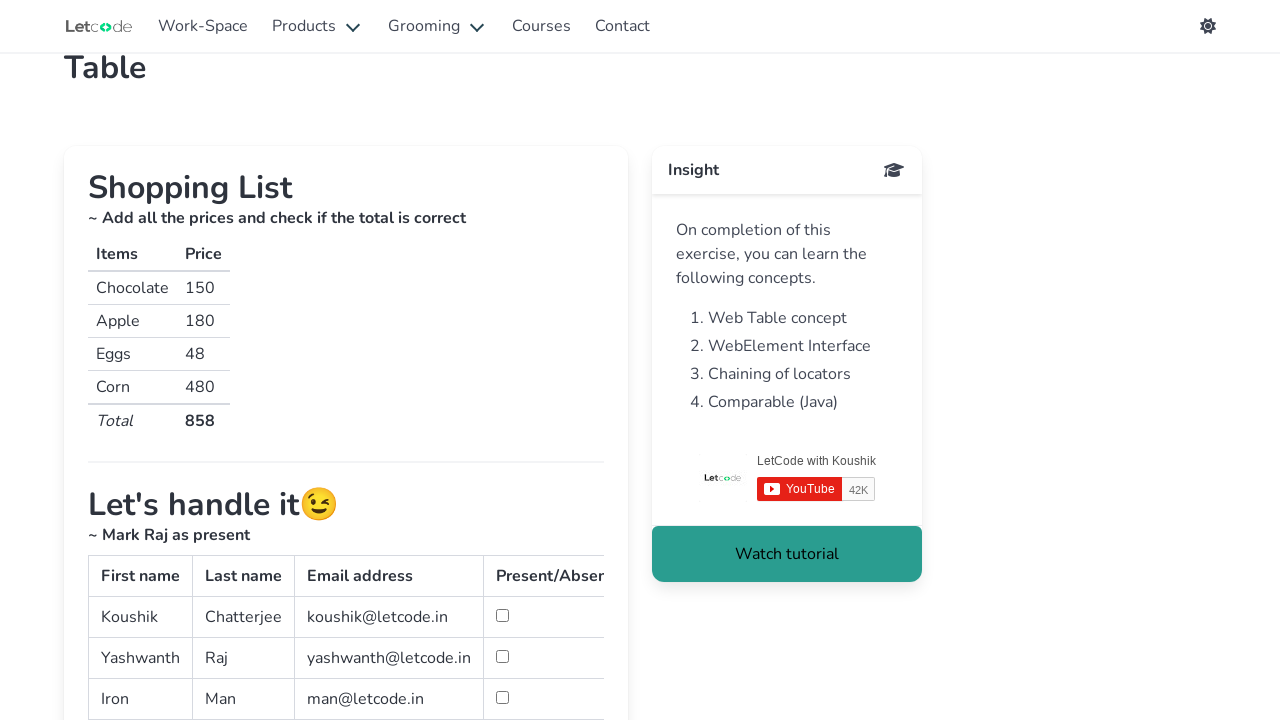

Retrieved columns from table row 2
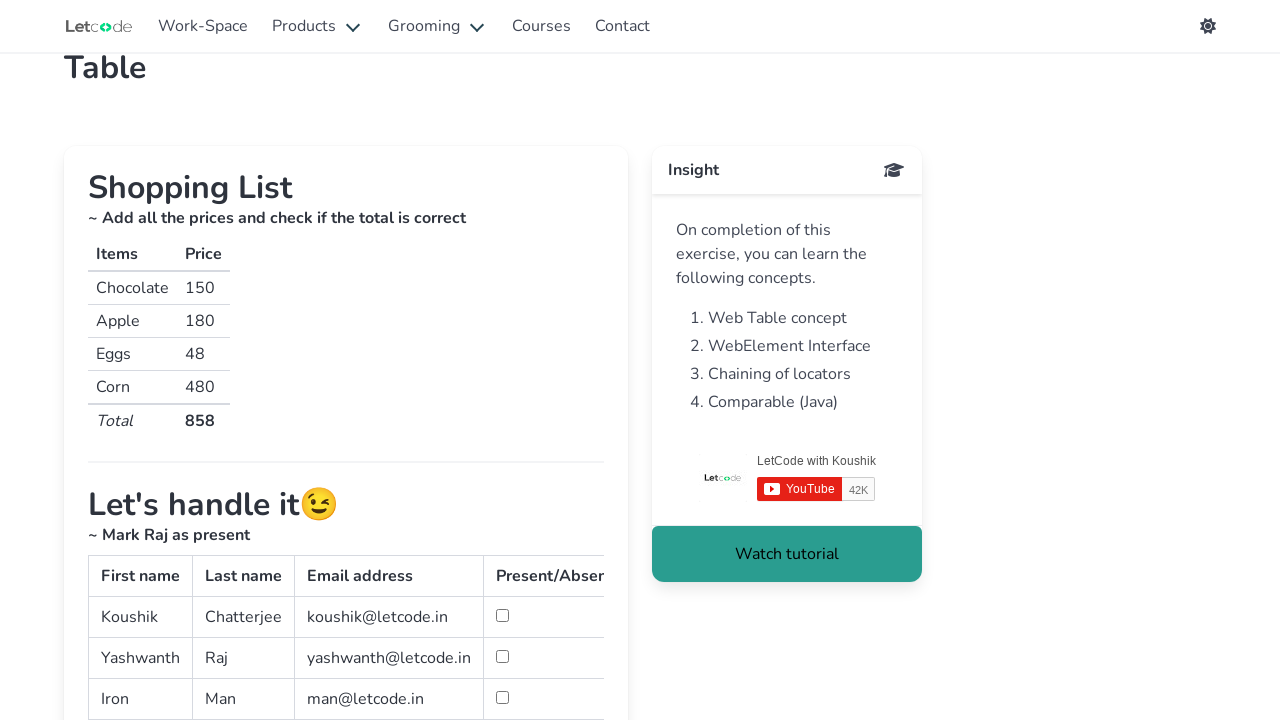

Retrieved columns from table row 3
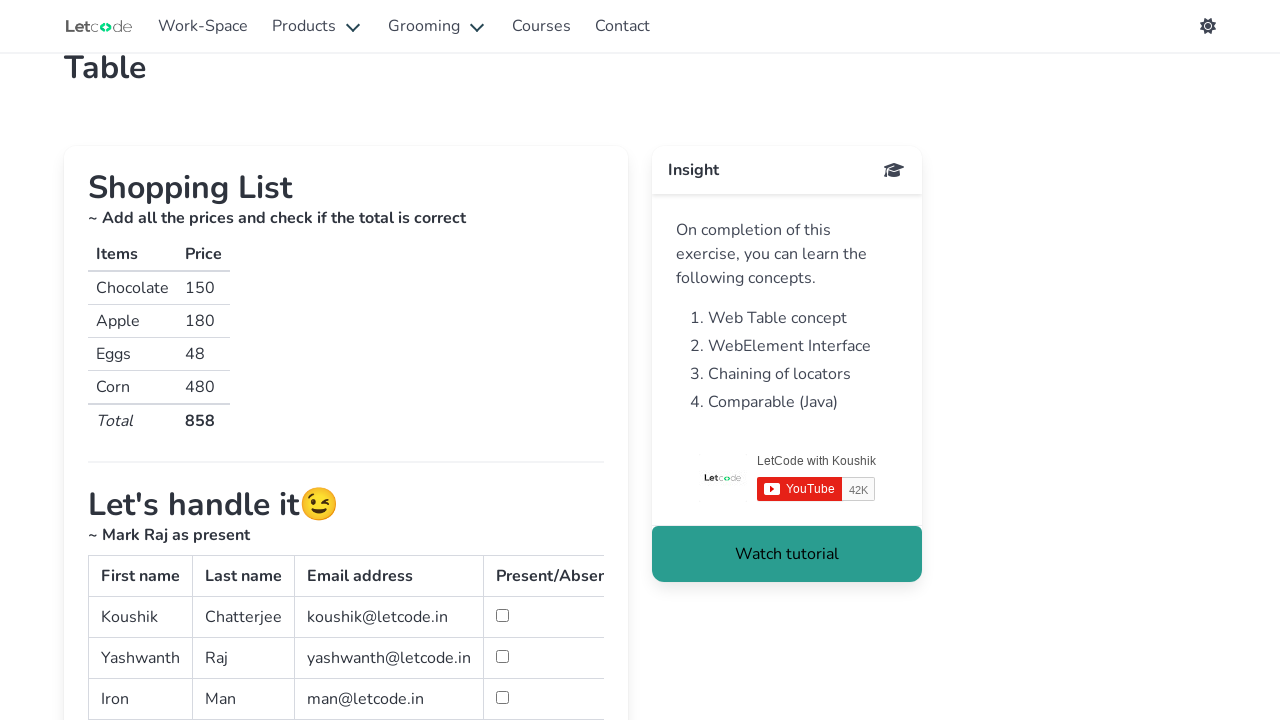

Found student 'iron' and clicked attendance checkbox at (502, 698) on #simpletable >> tr >> nth=3 >> td >> nth=3 >> input
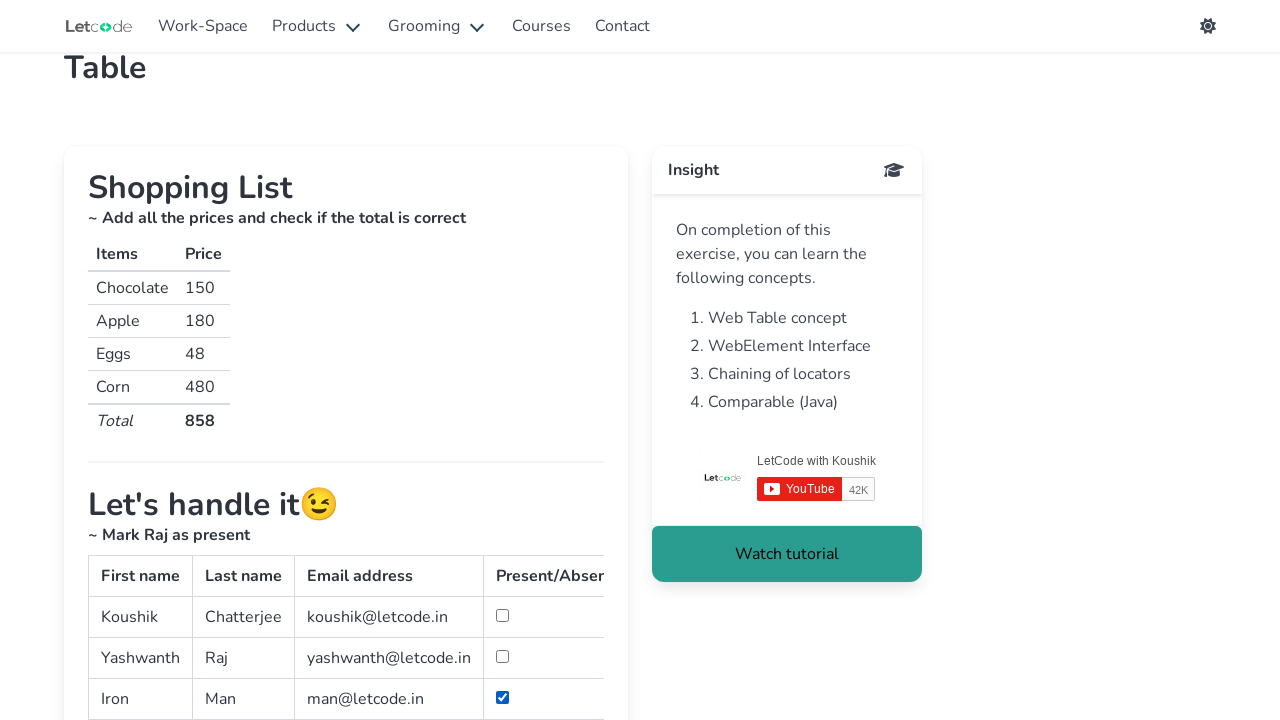

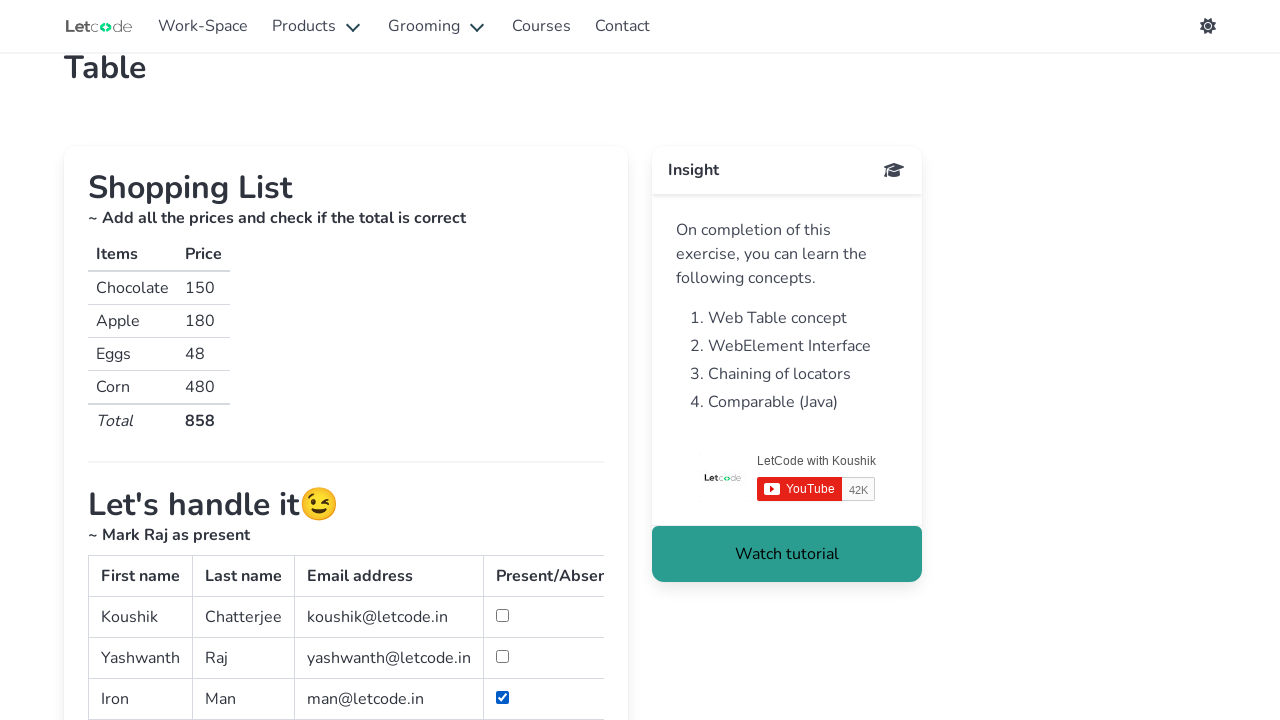